Tests JavaScript-based scrolling functionality on the AJIO e-commerce website by scrolling down, up, right, and left using window.scrollTo commands.

Starting URL: https://www.ajio.com/

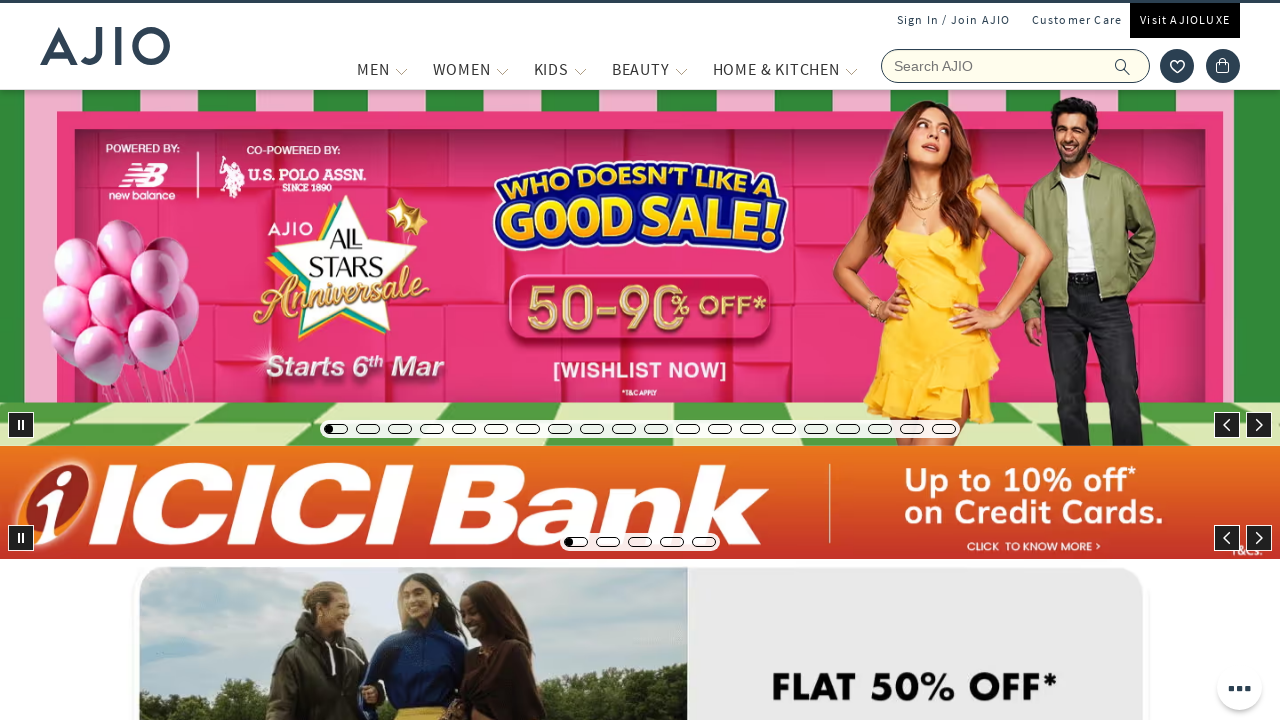

Scrolled down 4000 pixels using window.scrollTo
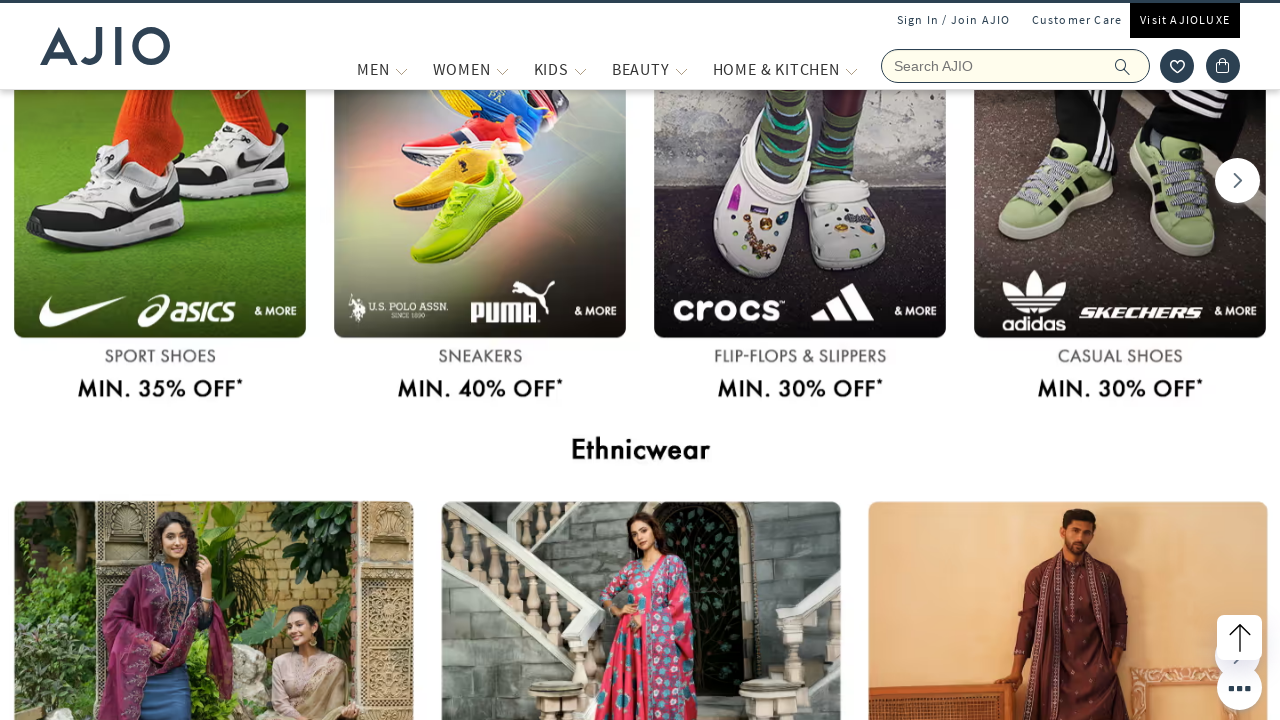

Waited 2000ms after scrolling down
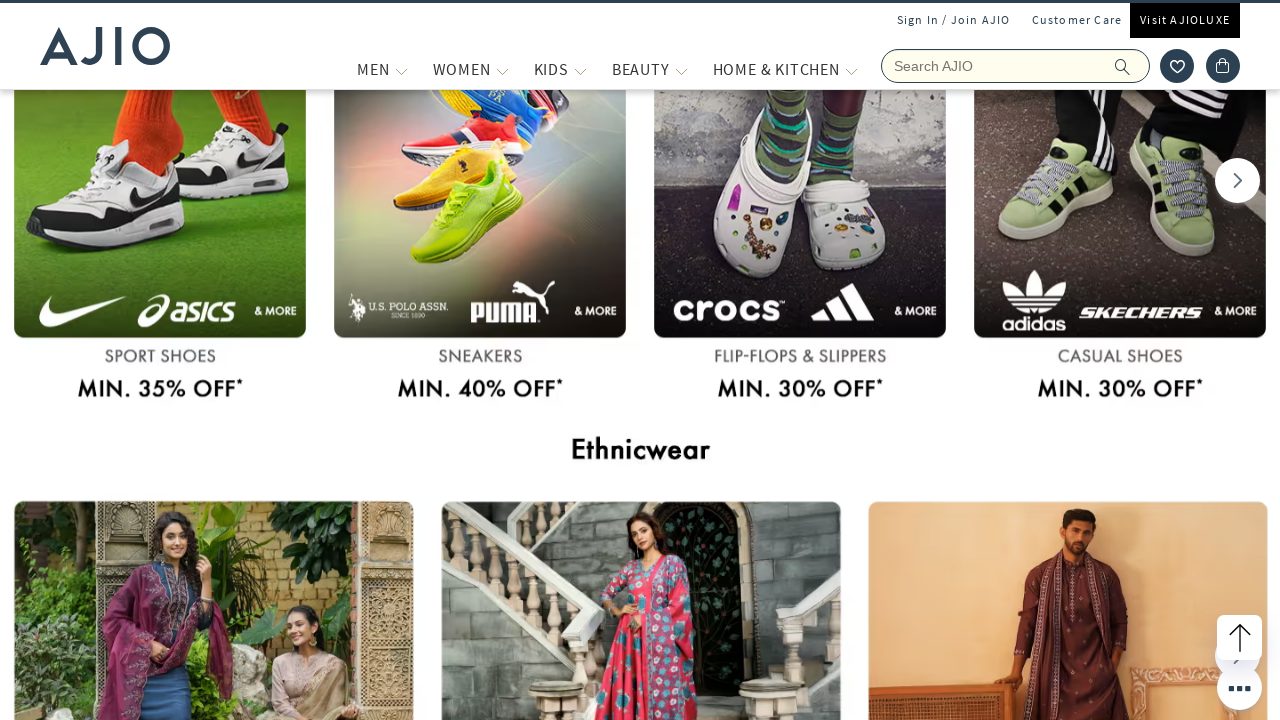

Scrolled up by setting scrollTo to -2000 on Y axis
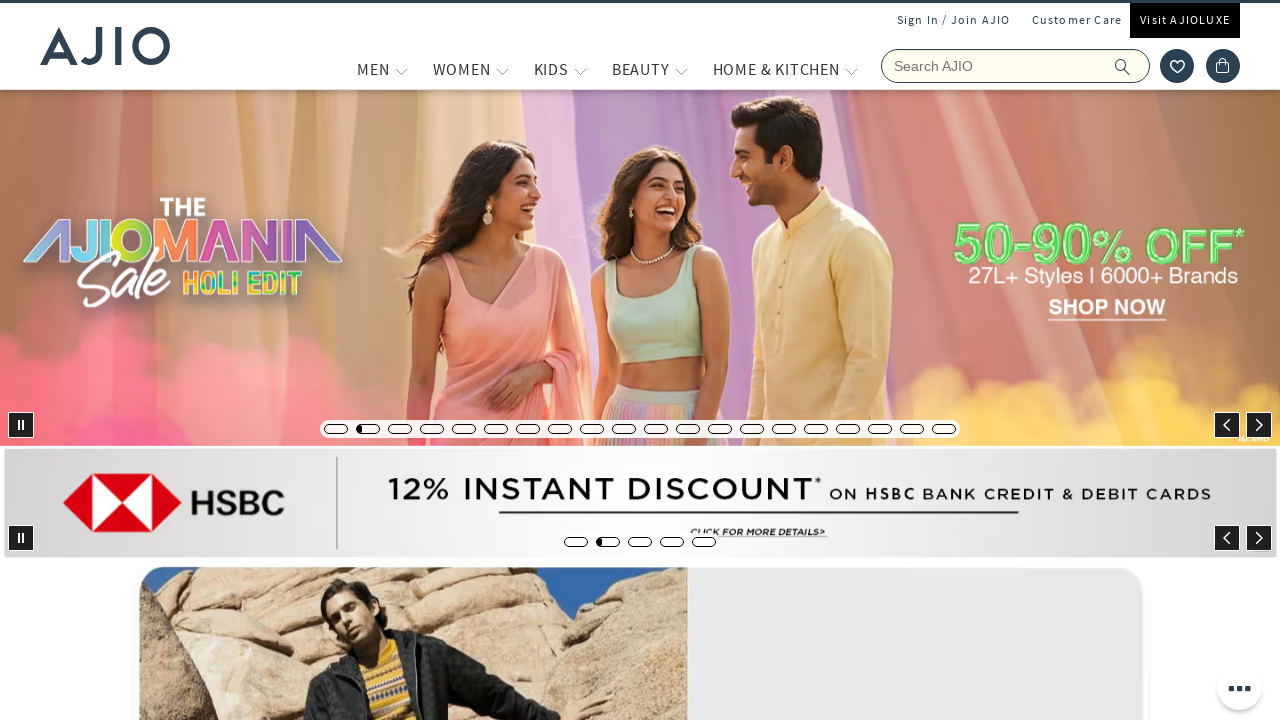

Waited 2000ms after scrolling up
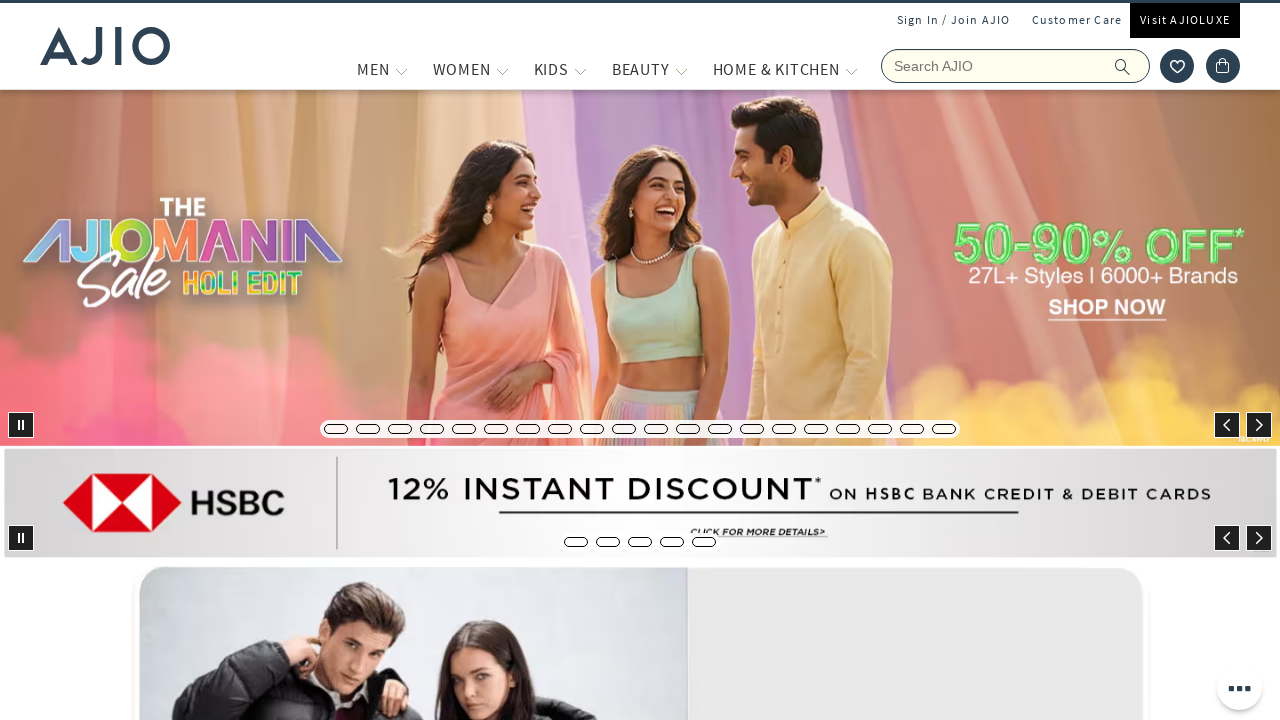

Scrolled horizontally to the right 4000 pixels using window.scrollTo
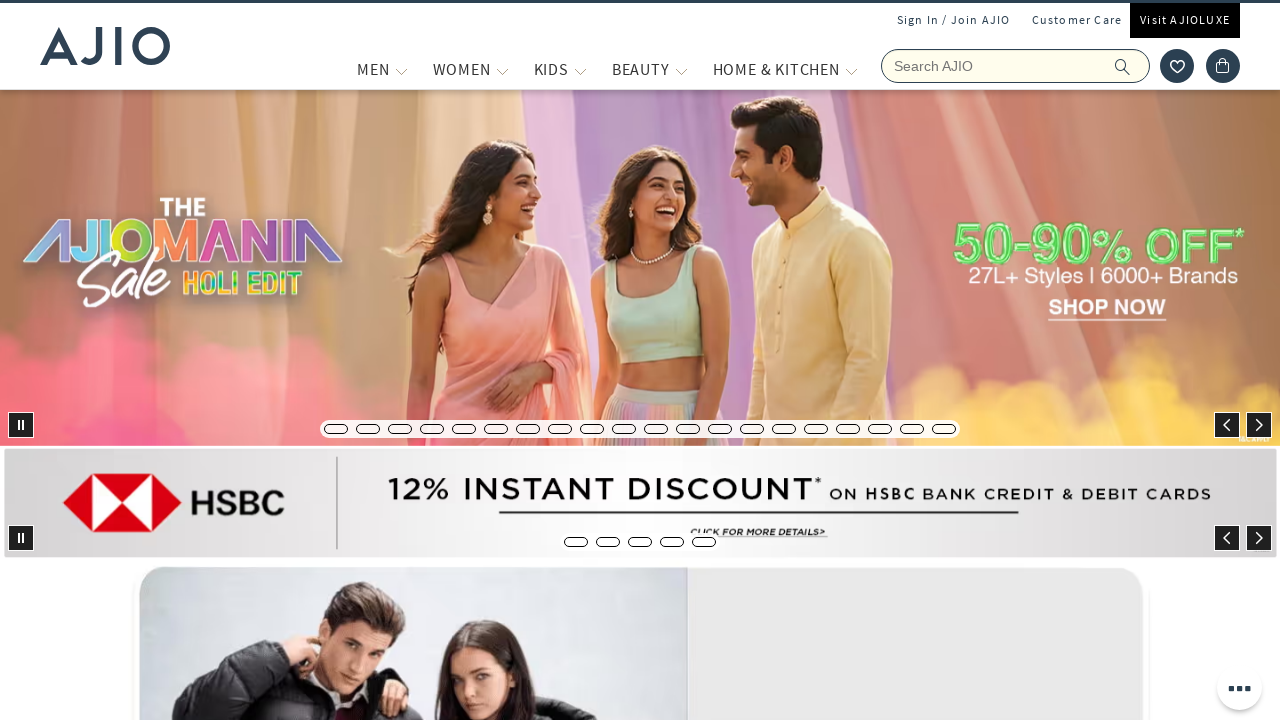

Waited 2000ms after scrolling right
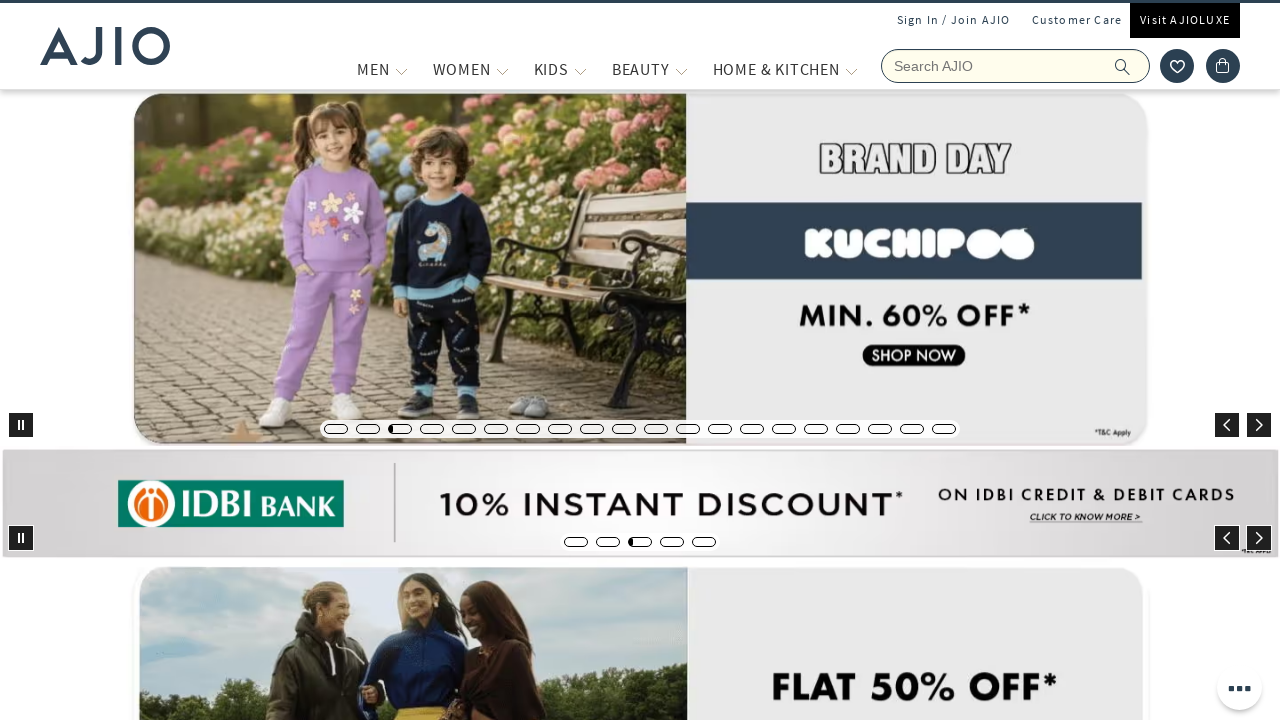

Scrolled horizontally to the left by setting scrollTo to -2000 on X axis
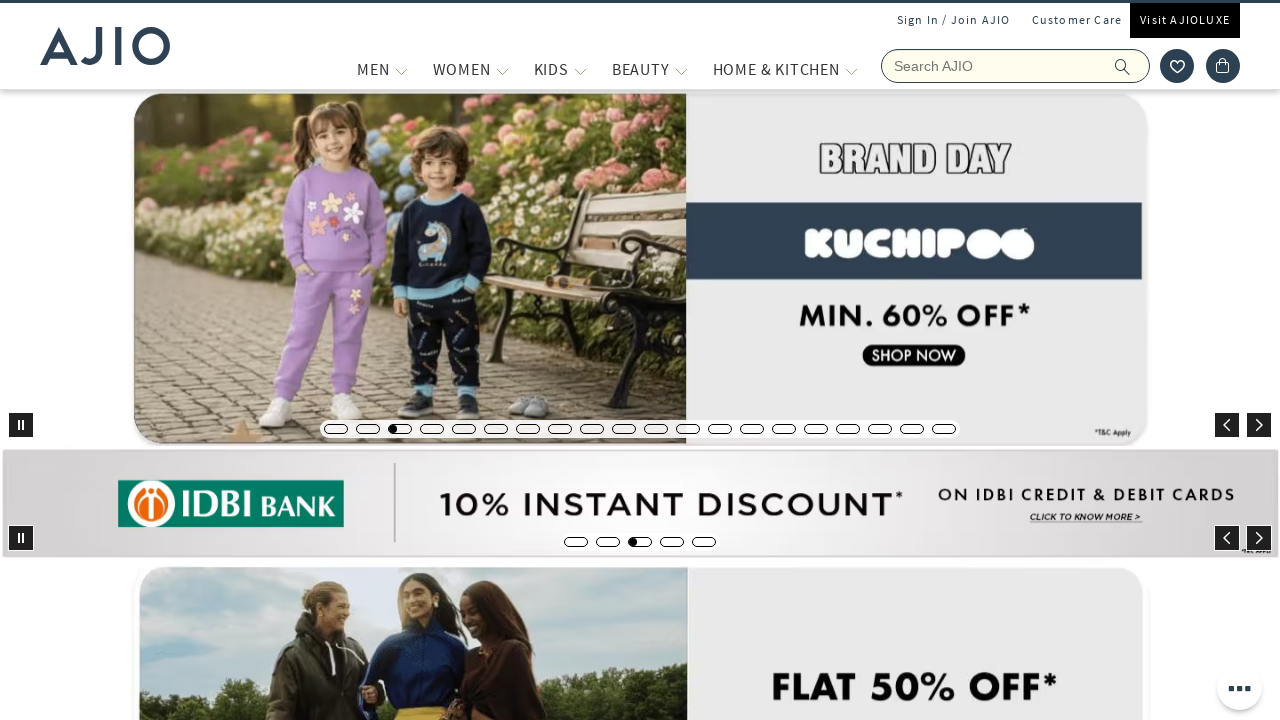

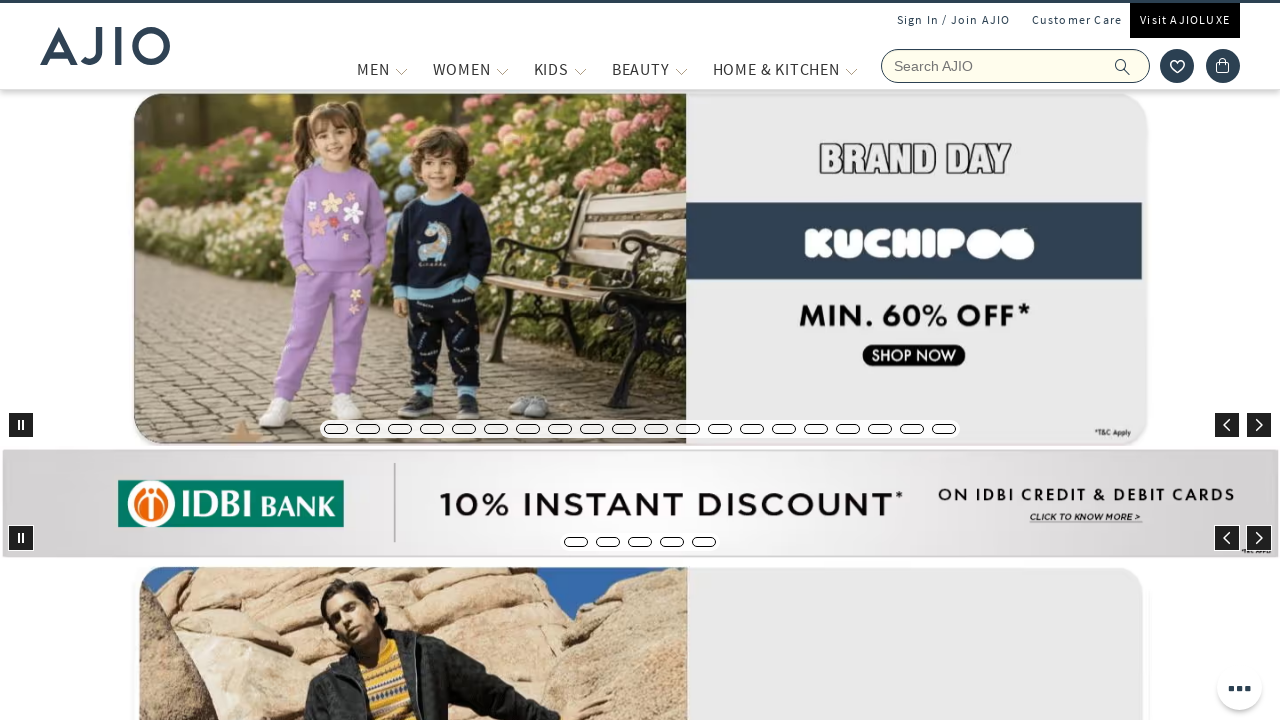